Tests link text and partial link text locators by clicking on "Start a free trial" link using both full and partial text matching

Starting URL: https://app.vwo.com/#/login

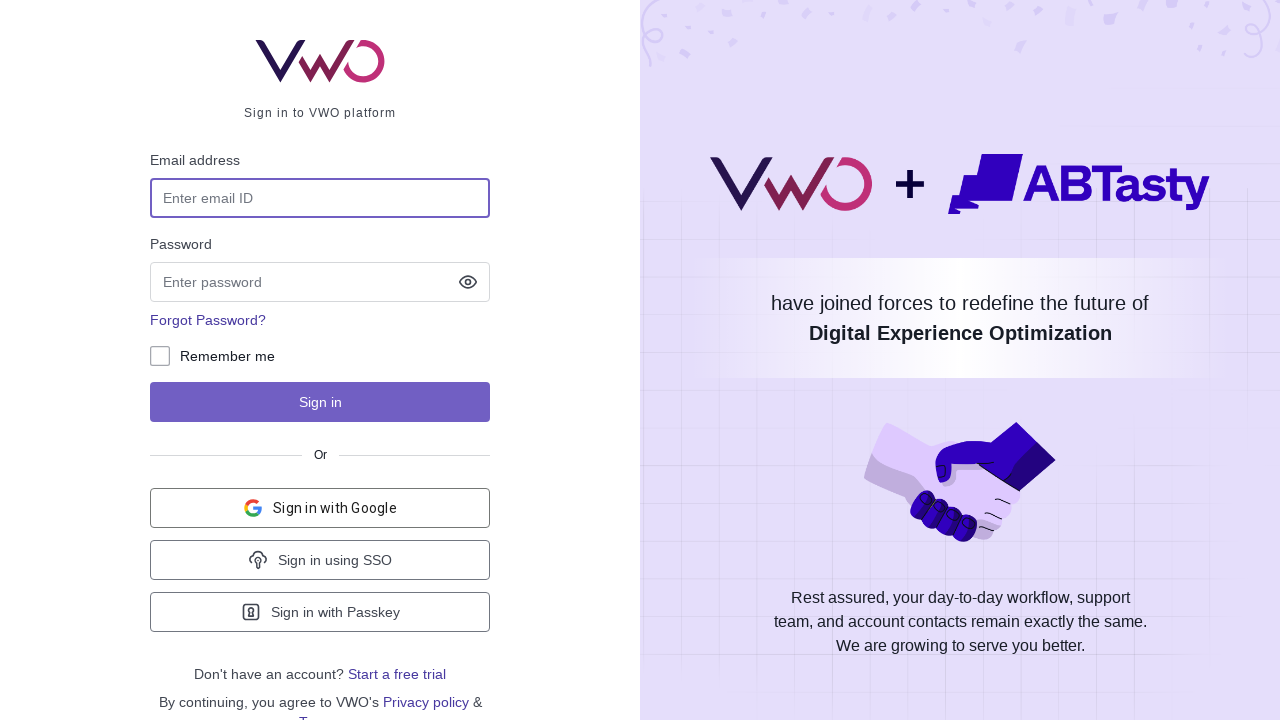

Clicked 'Start a free trial' link using full text match at (397, 674) on text='Start a free trial'
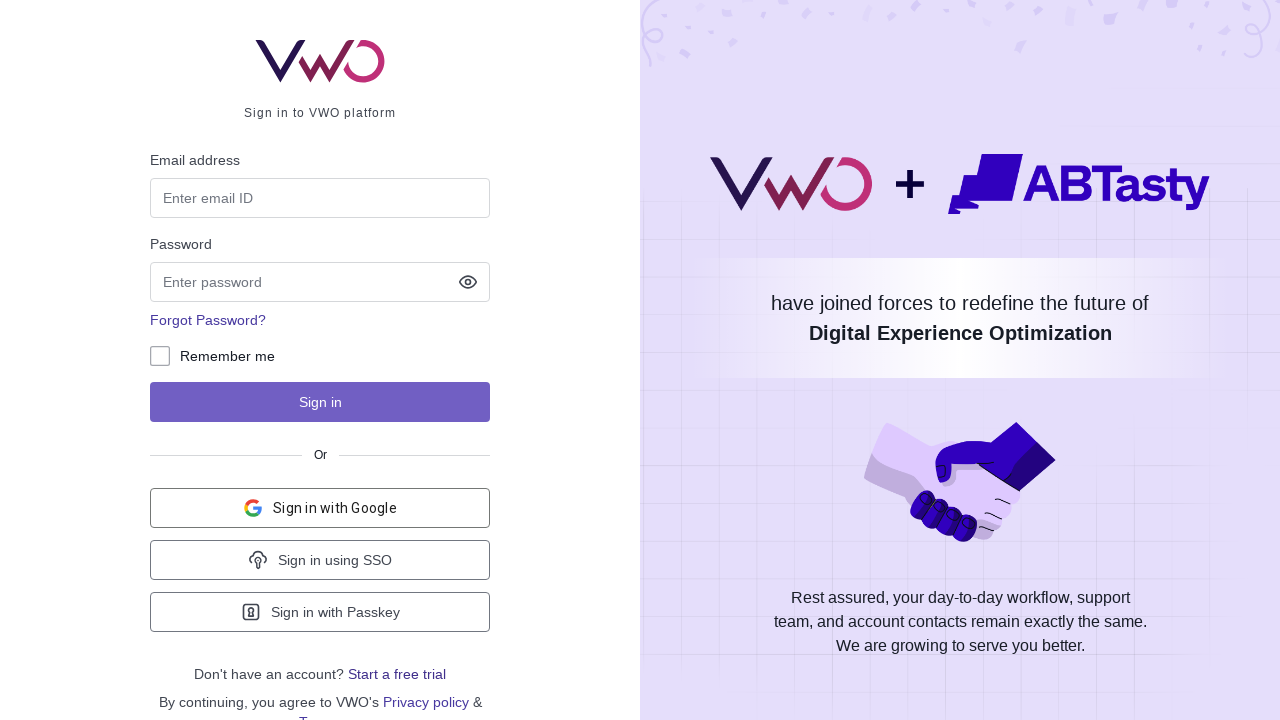

Navigated back to login page
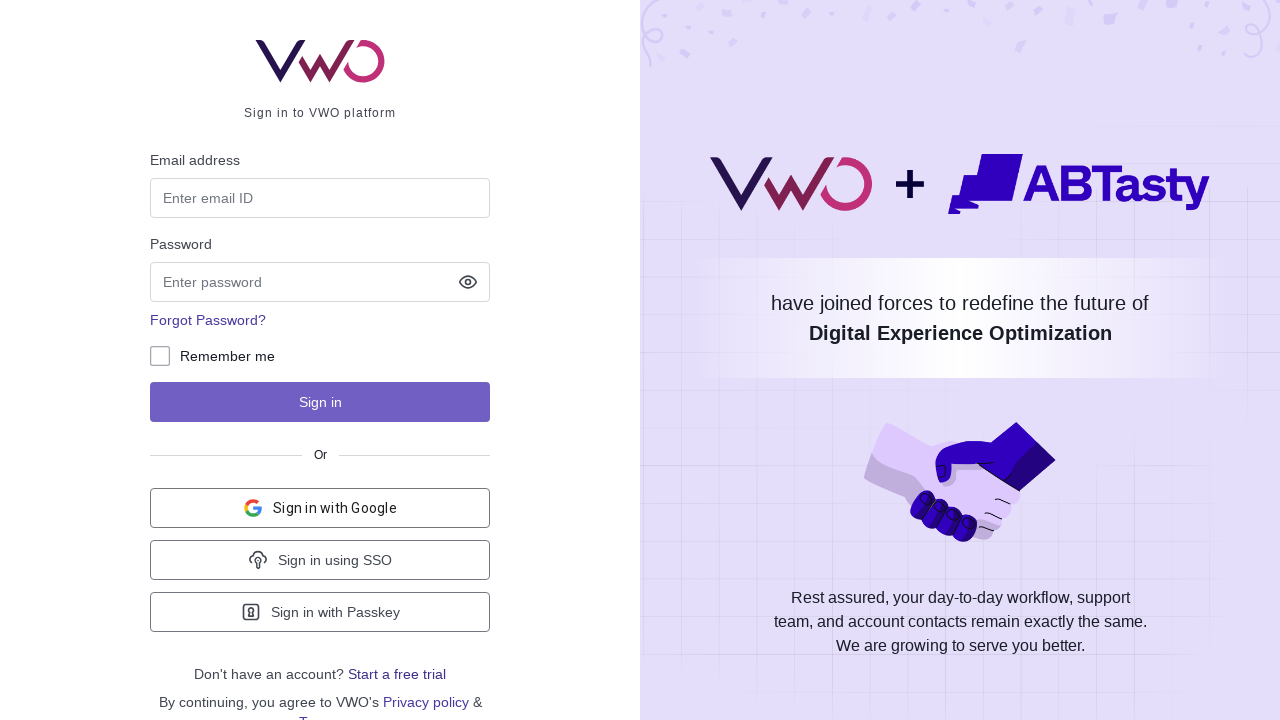

Clicked 'Start a free trial' link using partial text match (regex: /trial/) at (397, 674) on text=/trial/
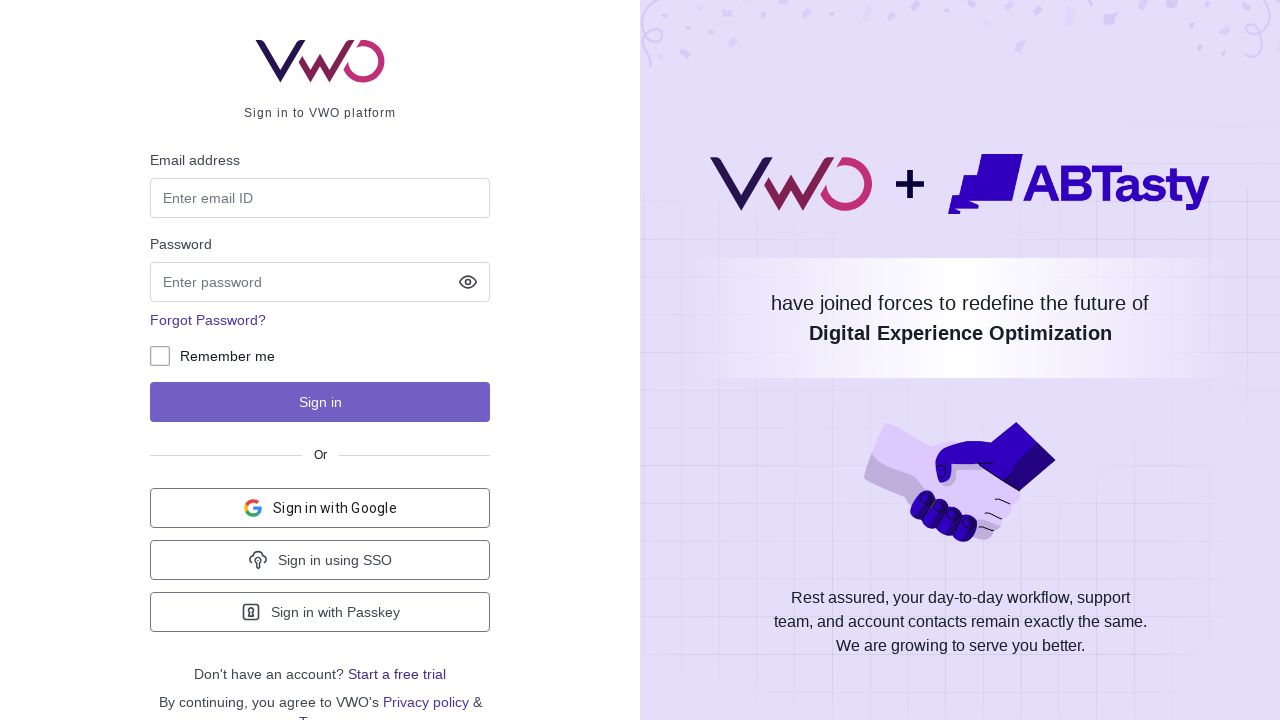

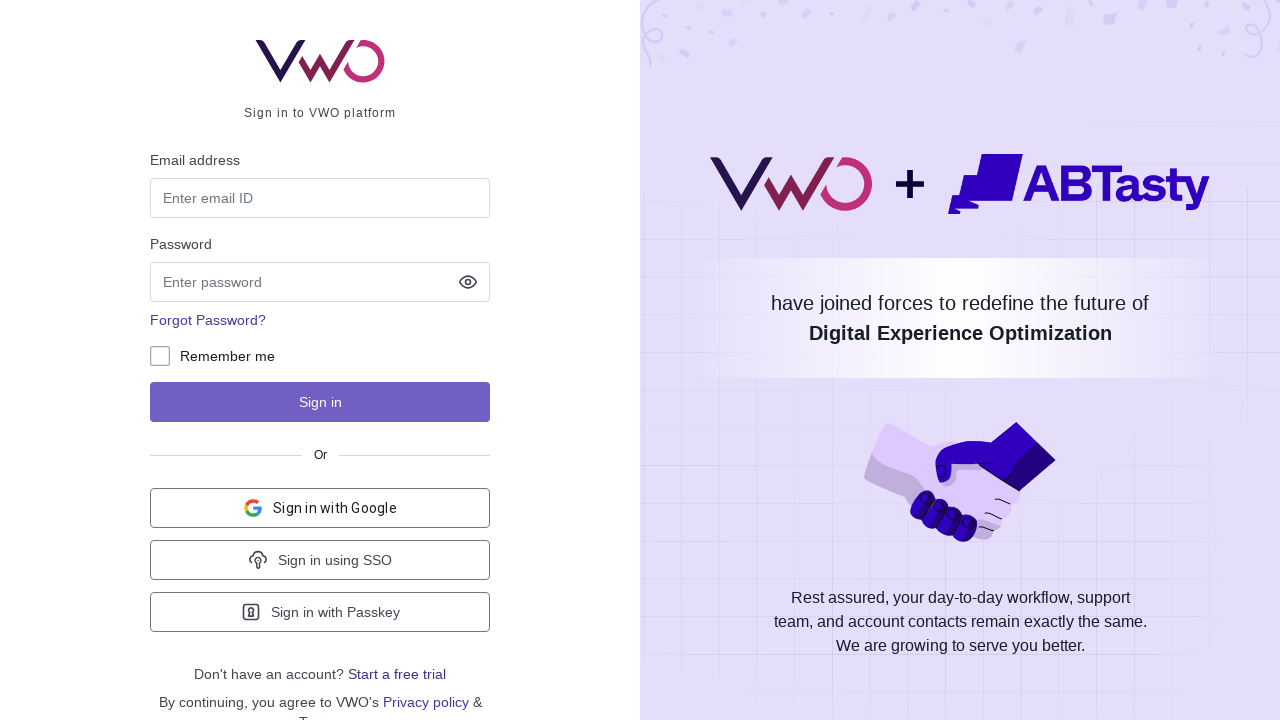